Navigates to the Rahul Shetty Academy homepage to verify the page loads correctly

Starting URL: https://rahulshettyacademy.com

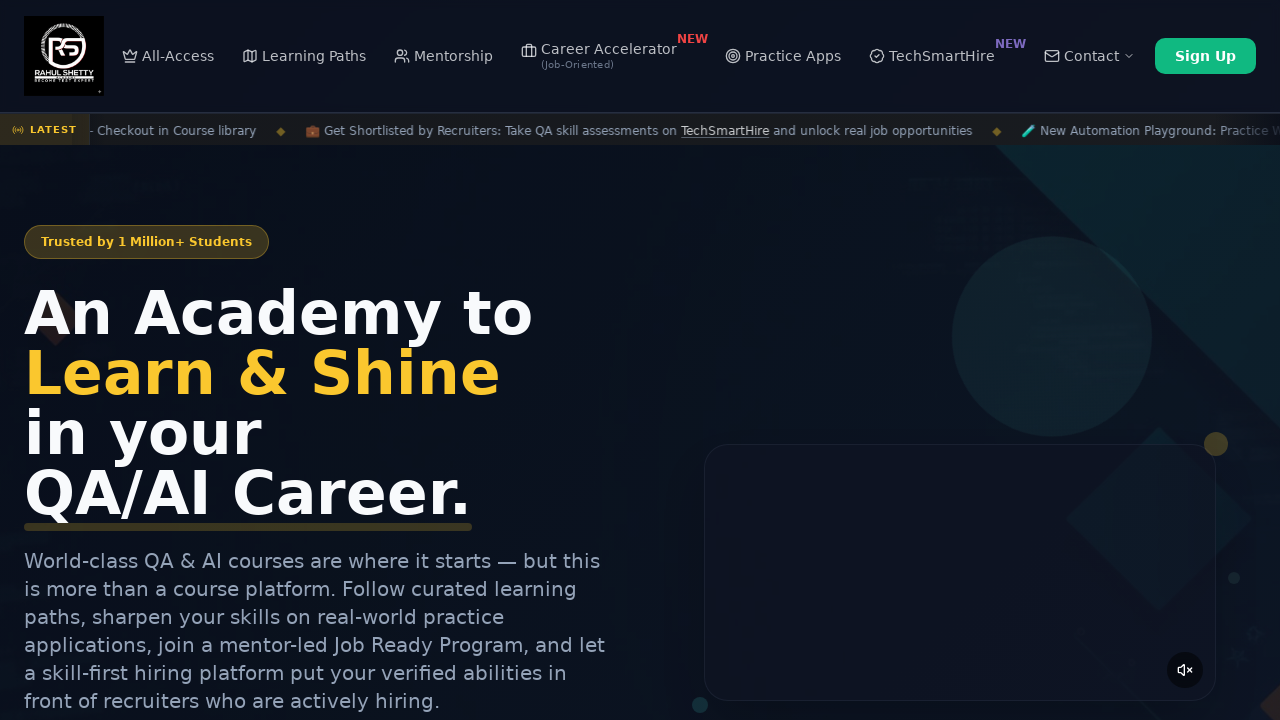

Waited for page DOM to be fully loaded
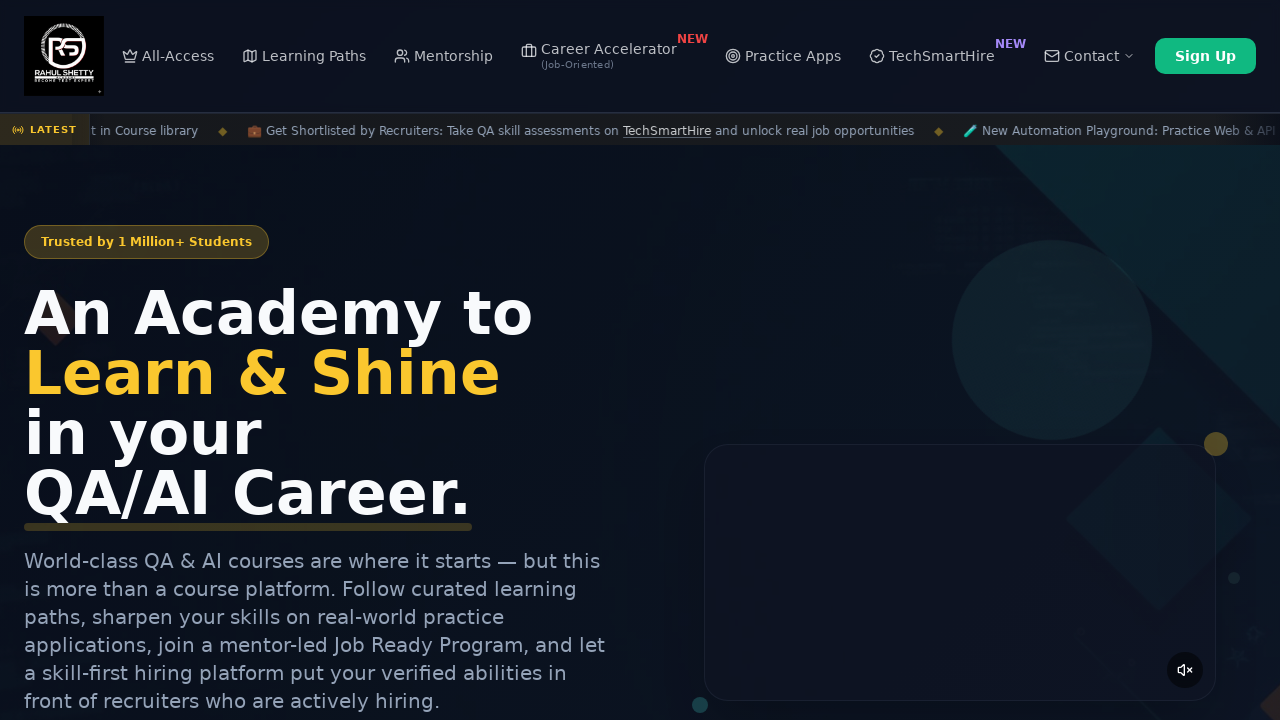

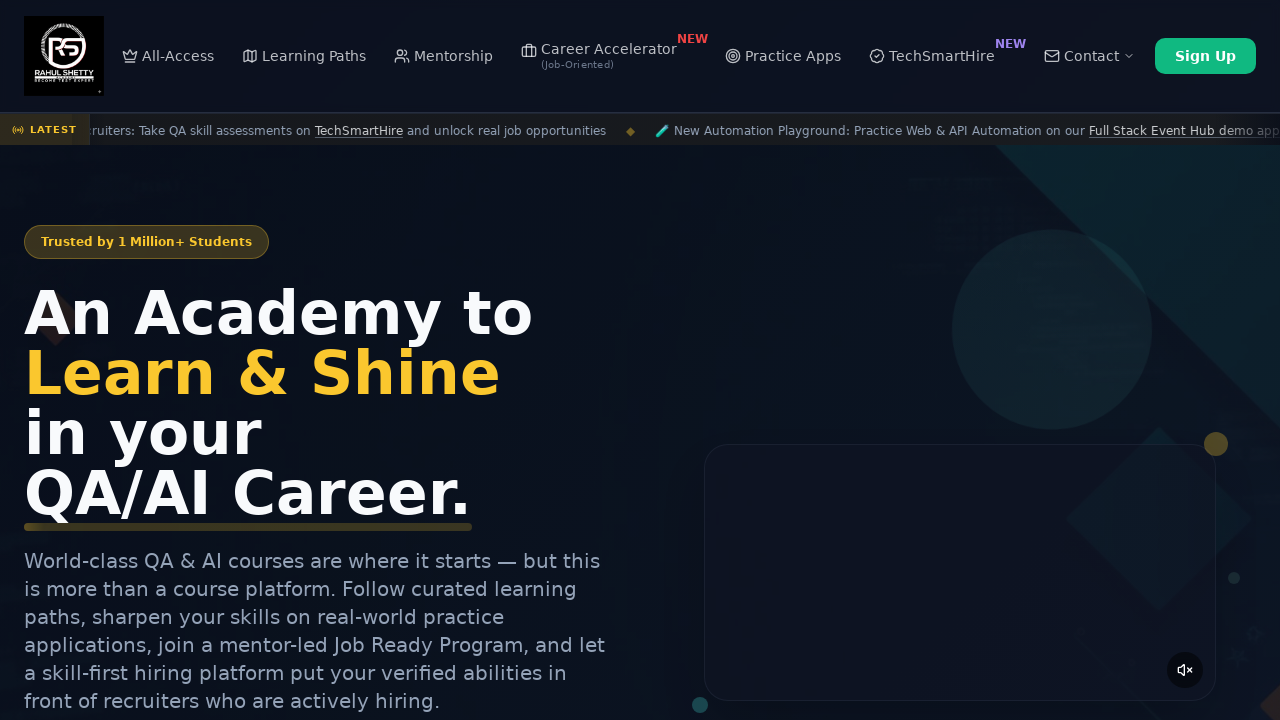